Tests dynamic controls functionality by toggling a checkbox's visibility and then selecting the checkbox once it reappears

Starting URL: https://v1.training-support.net/selenium/dynamic-controls

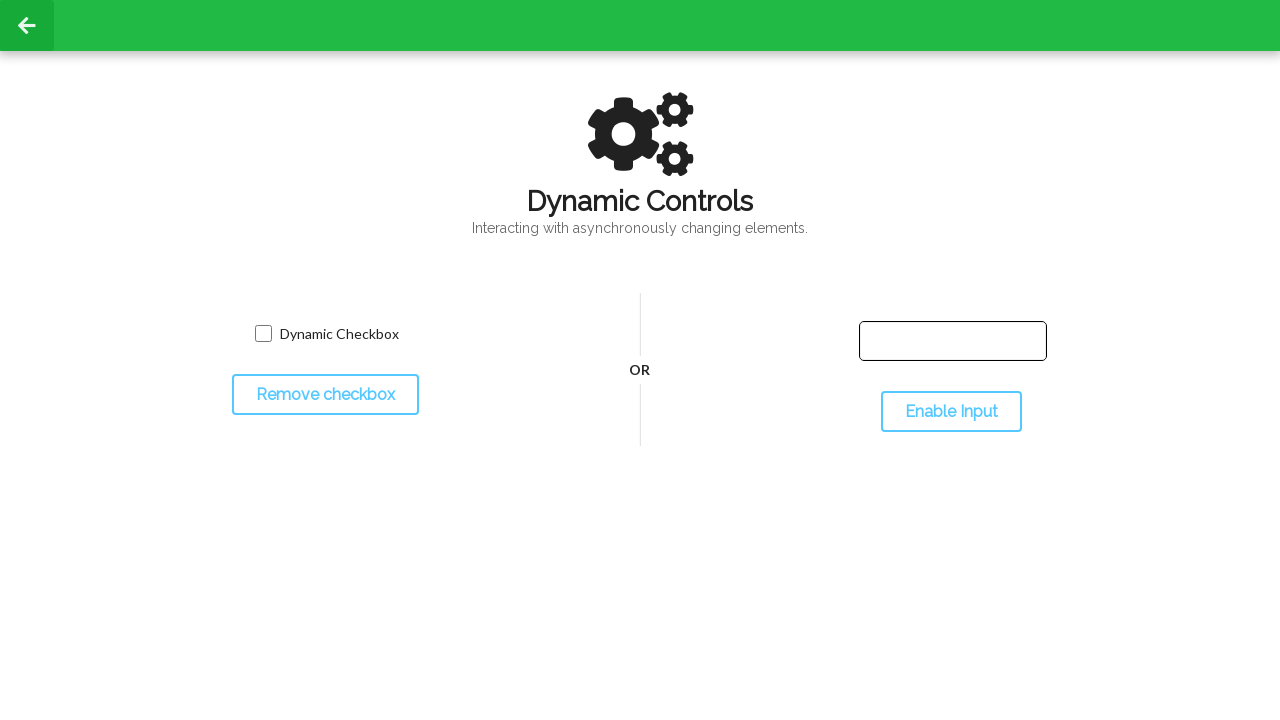

Navigated to dynamic controls test page
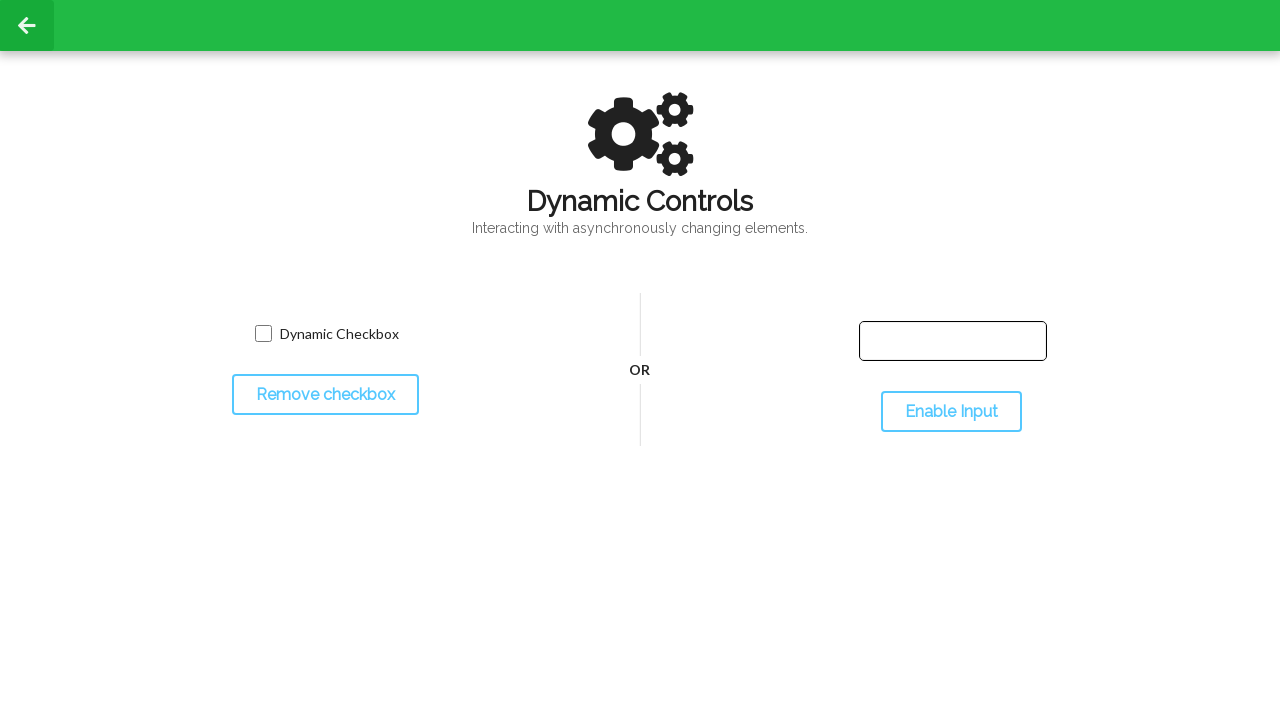

Clicked checkbox toggle button to hide checkbox at (325, 395) on #toggleCheckbox
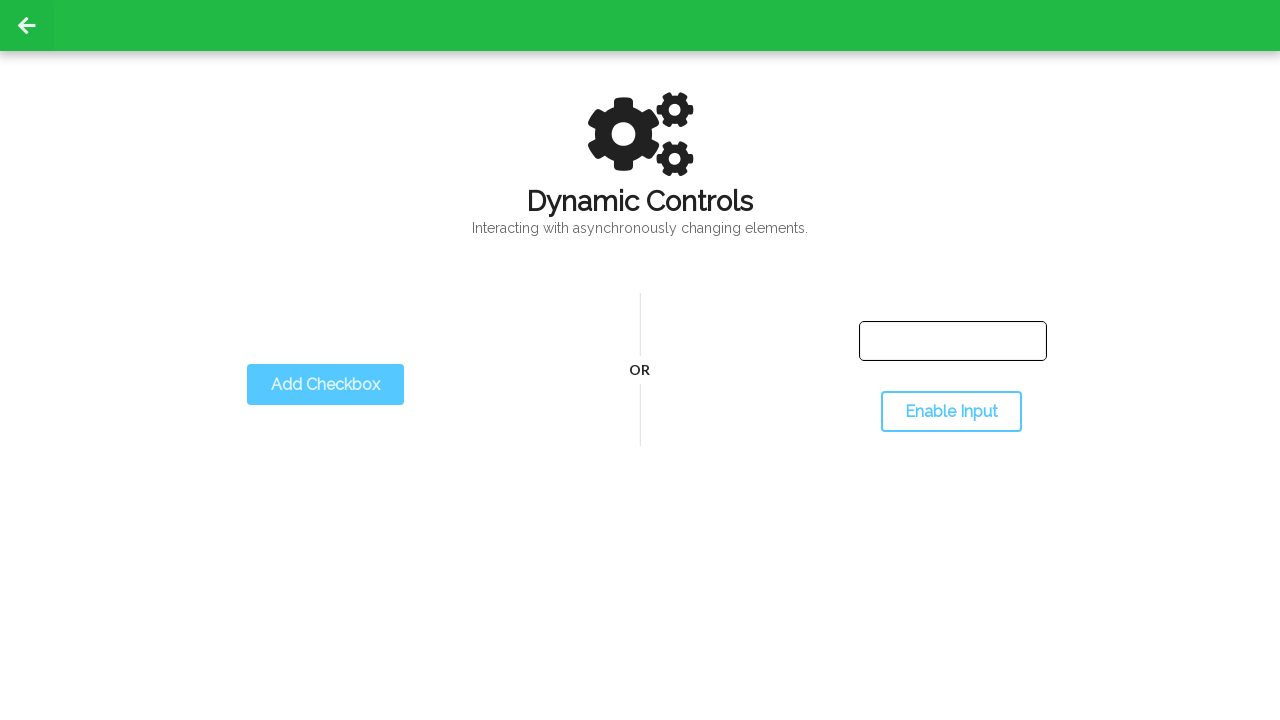

Checkbox disappeared after toggle
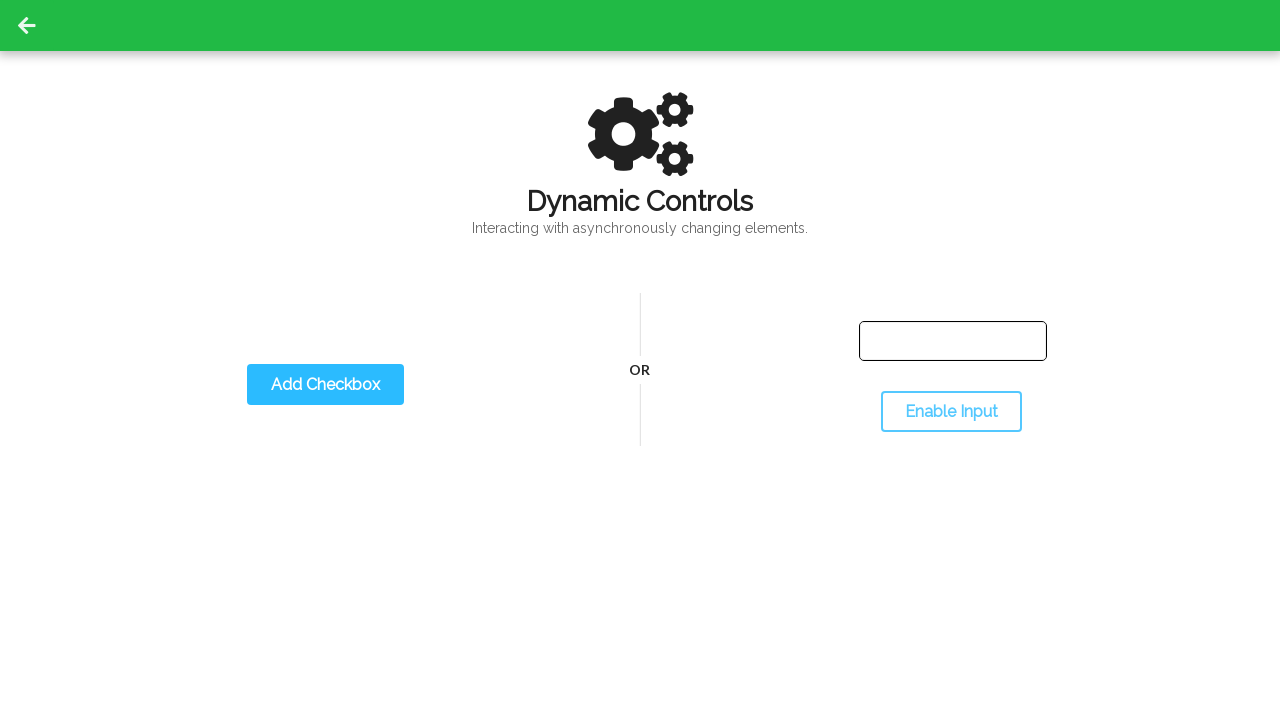

Clicked checkbox toggle button again to show checkbox at (325, 385) on #toggleCheckbox
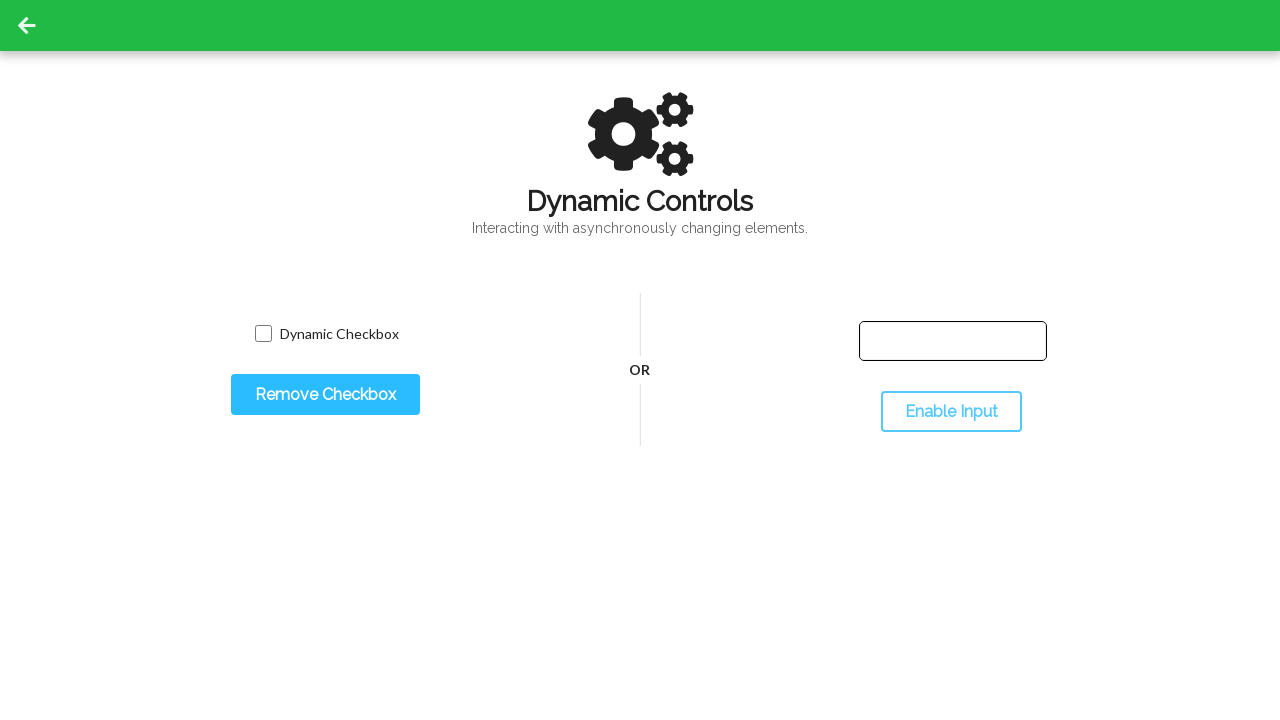

Checkbox reappeared after second toggle
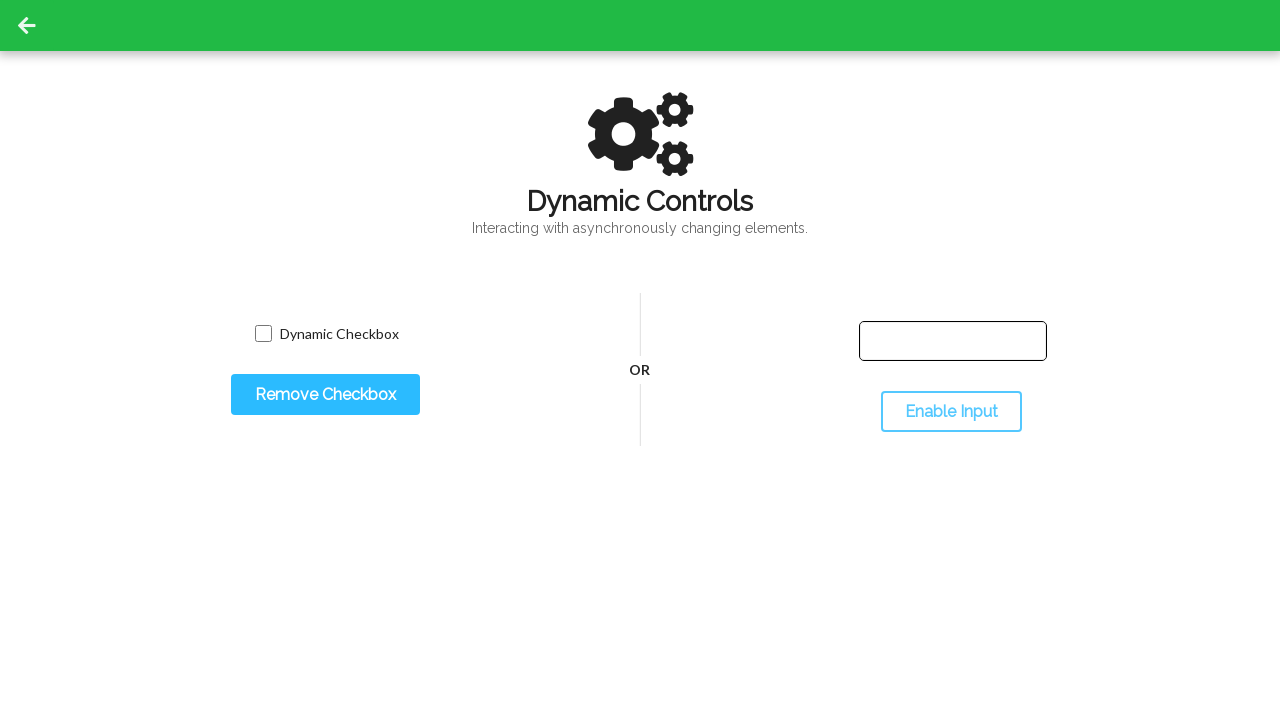

Selected the checkbox at (263, 334) on #dynamicCheckbox
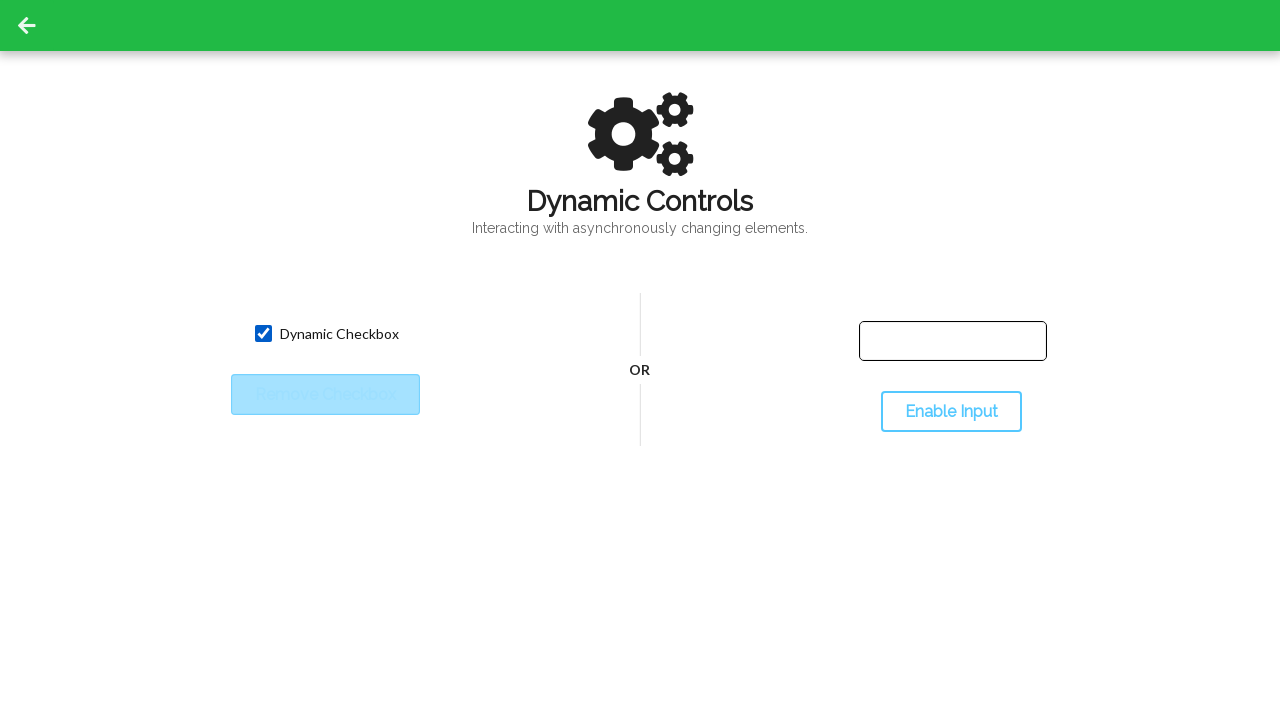

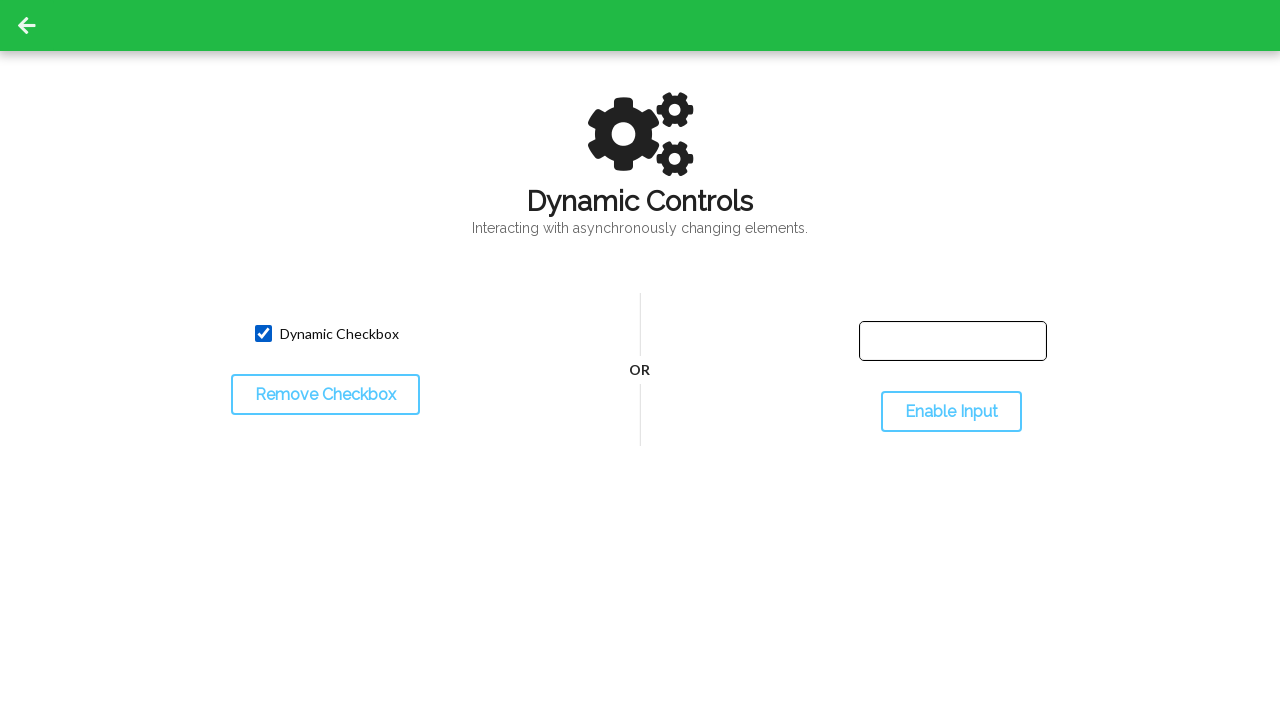